Tests waiting for a dynamically appearing element to become visible and clicks it

Starting URL: https://demoqa.com/dynamic-properties

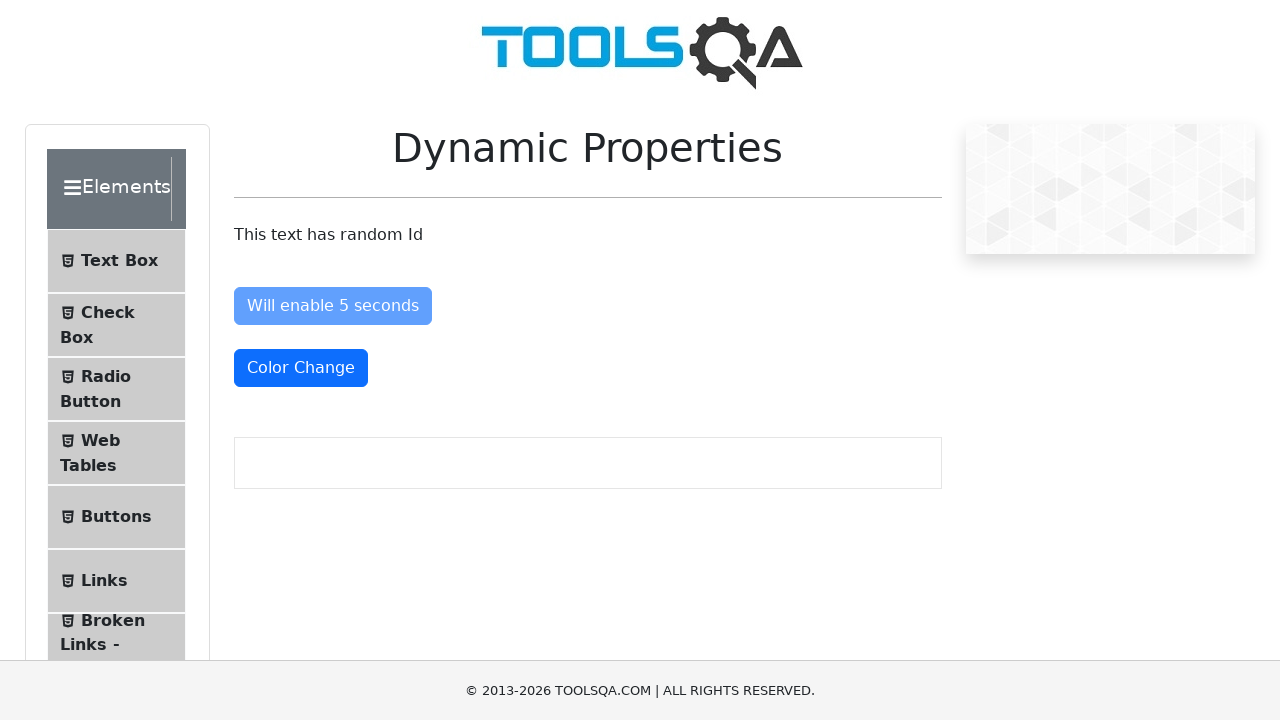

Waited for dynamically appearing 'Visible After' button to become visible
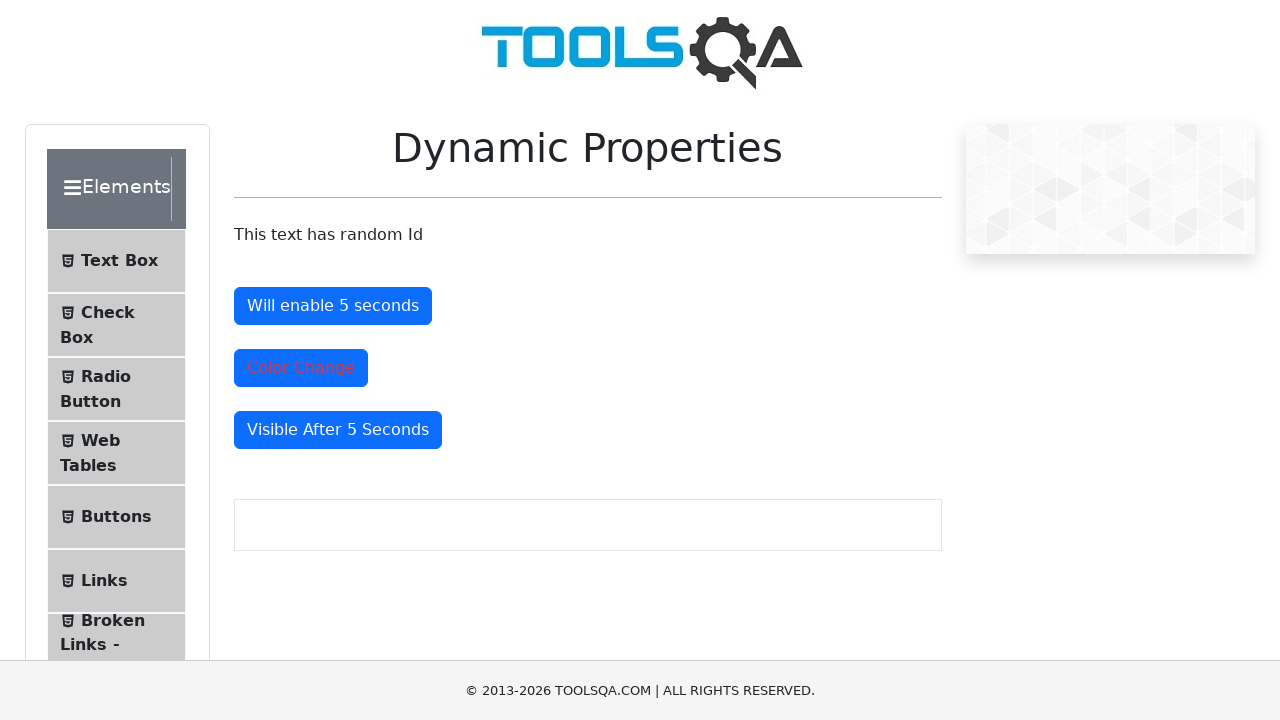

Clicked the 'Visible After' button at (338, 430) on #visibleAfter
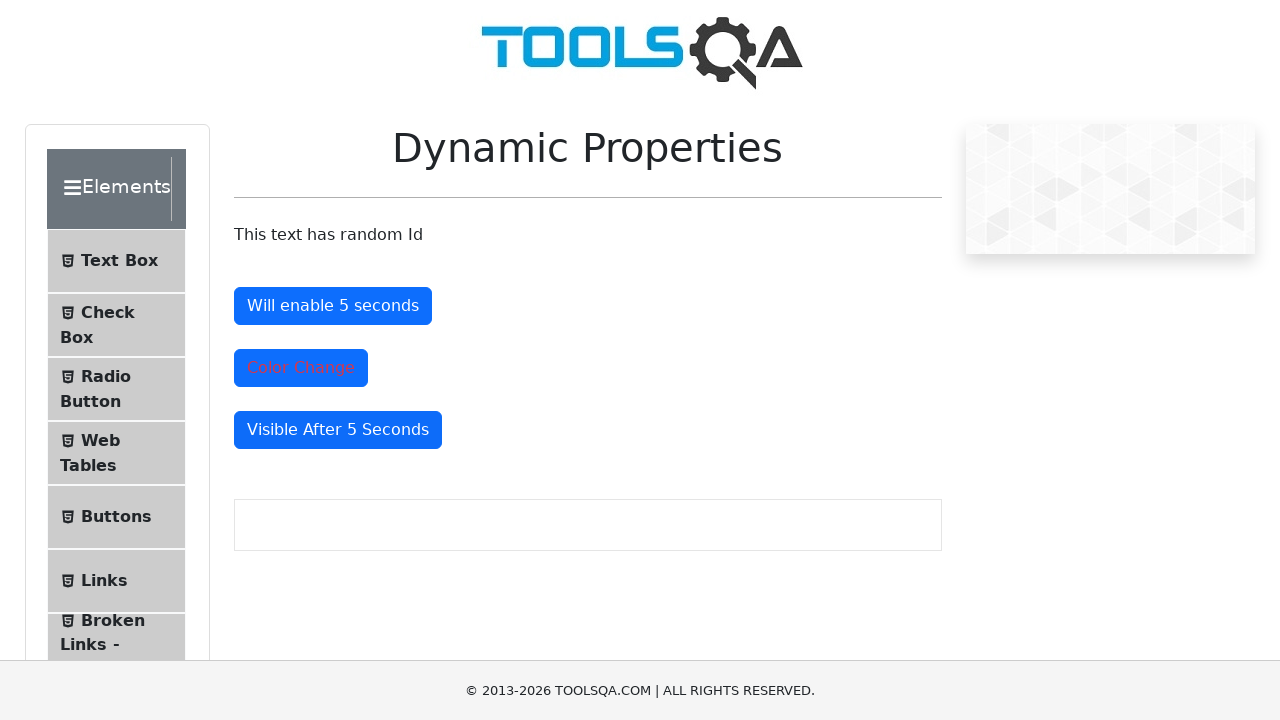

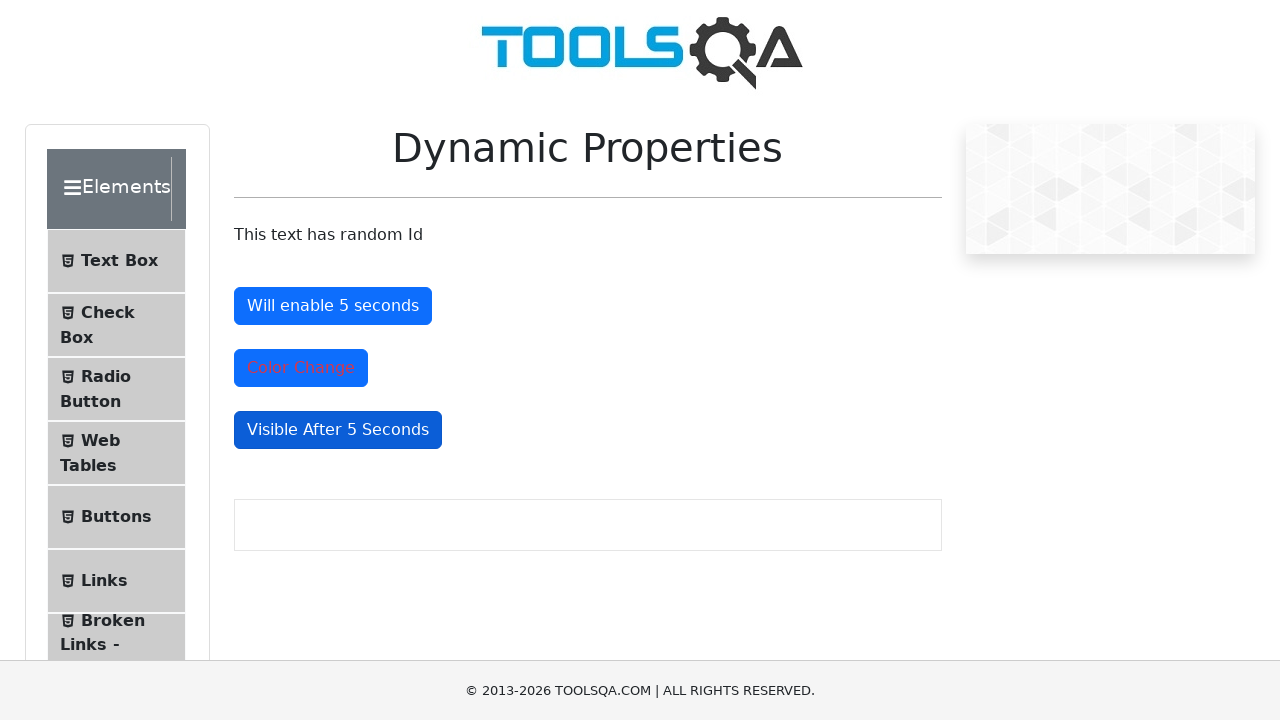